Tests alert handling functionality by triggering different types of JavaScript alerts and interacting with them

Starting URL: https://rahulshettyacademy.com/AutomationPractice/

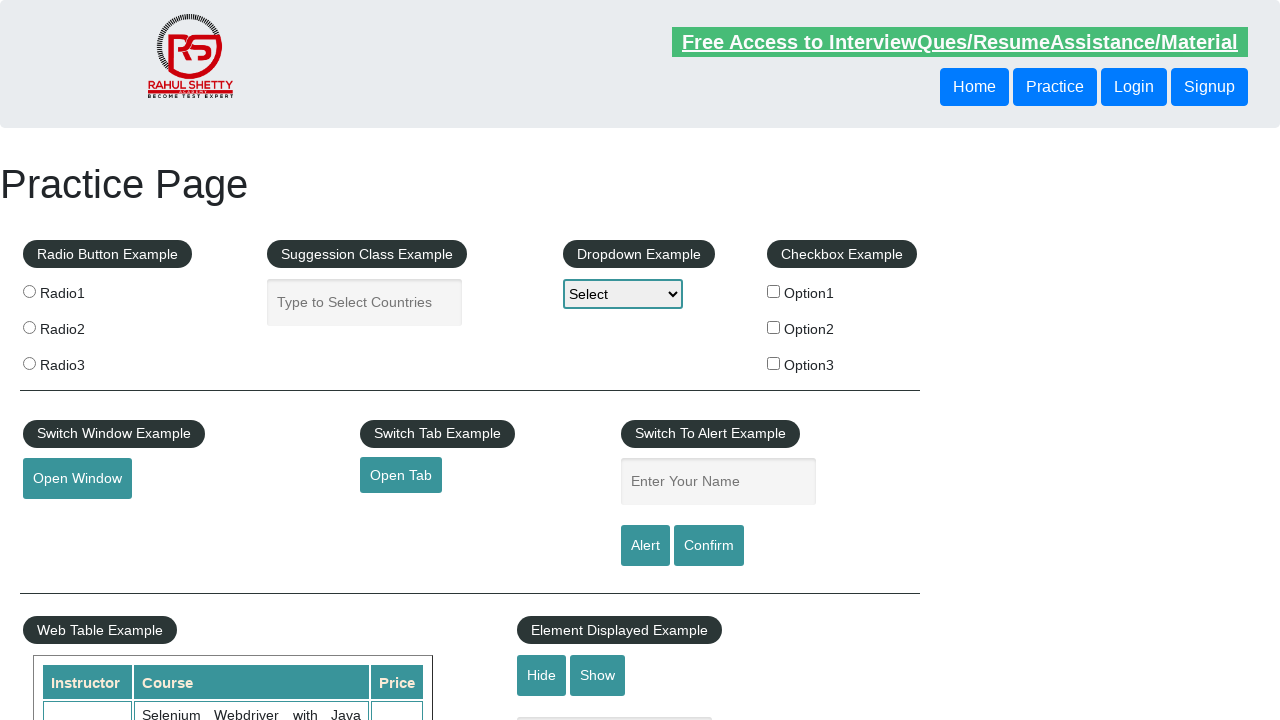

Filled name field with 'Manas' on #name
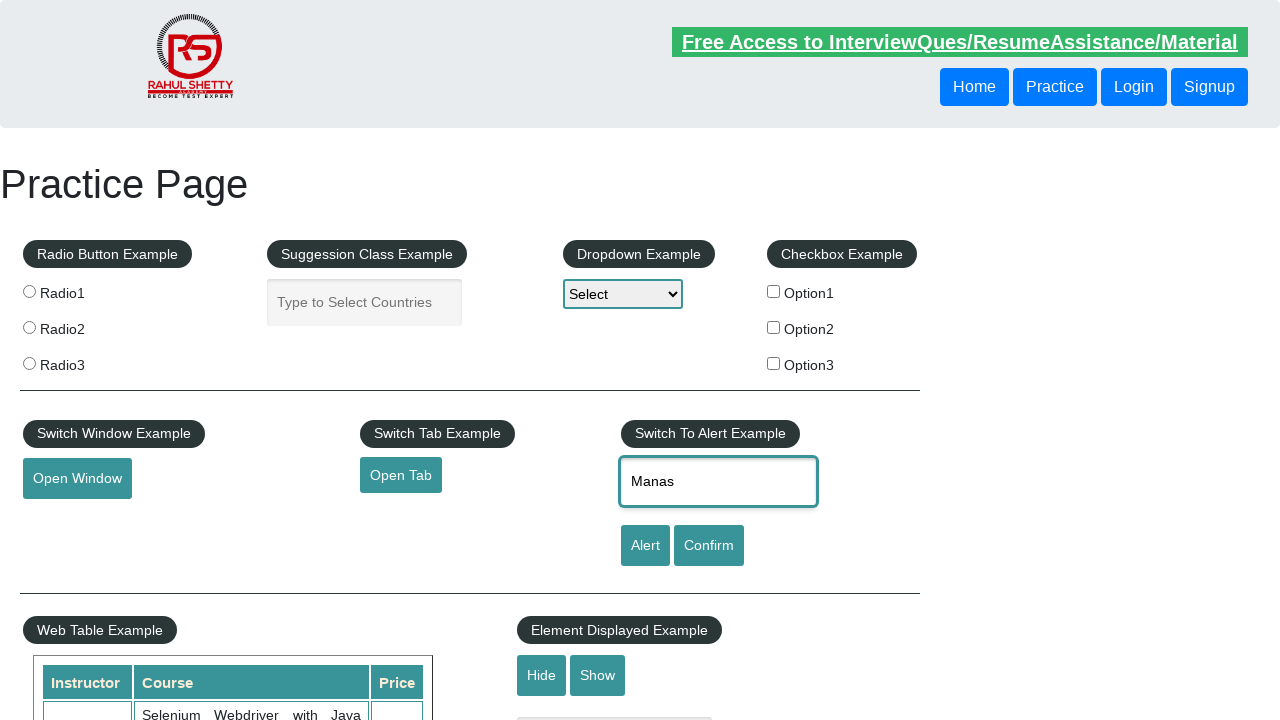

Clicked alert button to trigger simple alert at (645, 546) on #alertbtn
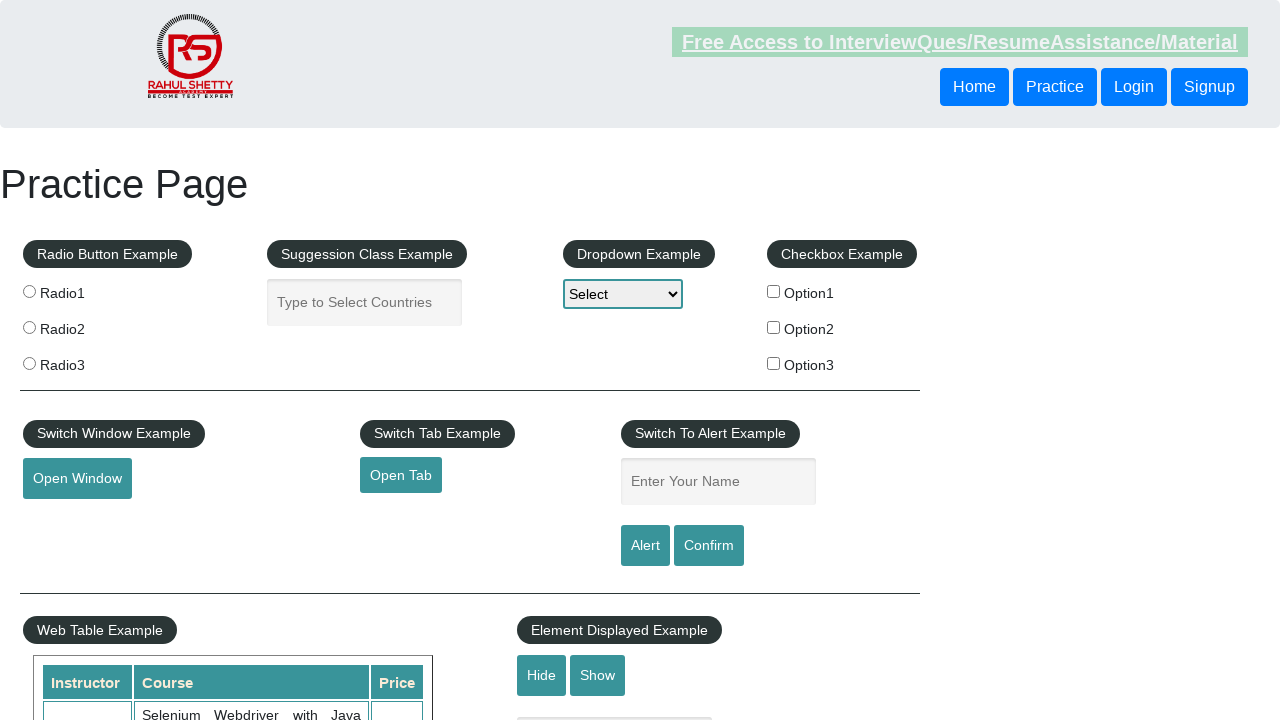

Set up dialog handler to accept alerts
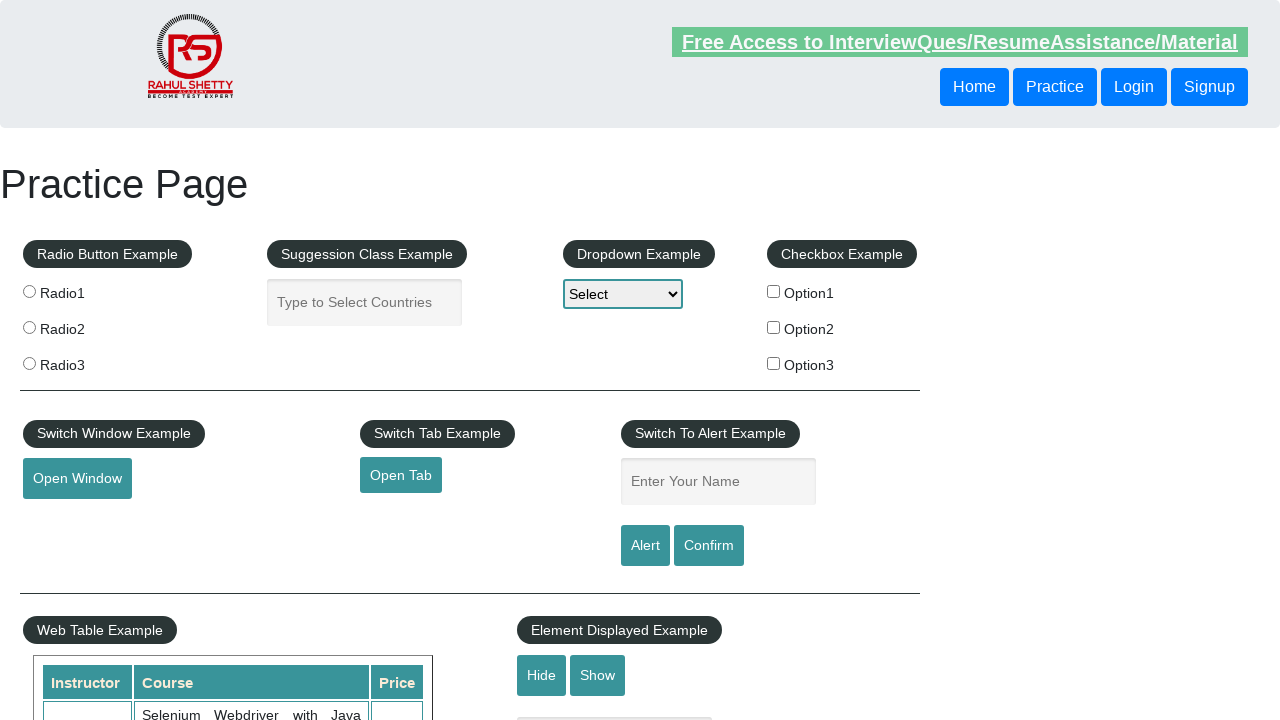

Clicked confirm button to trigger confirm dialog at (709, 546) on #confirmbtn
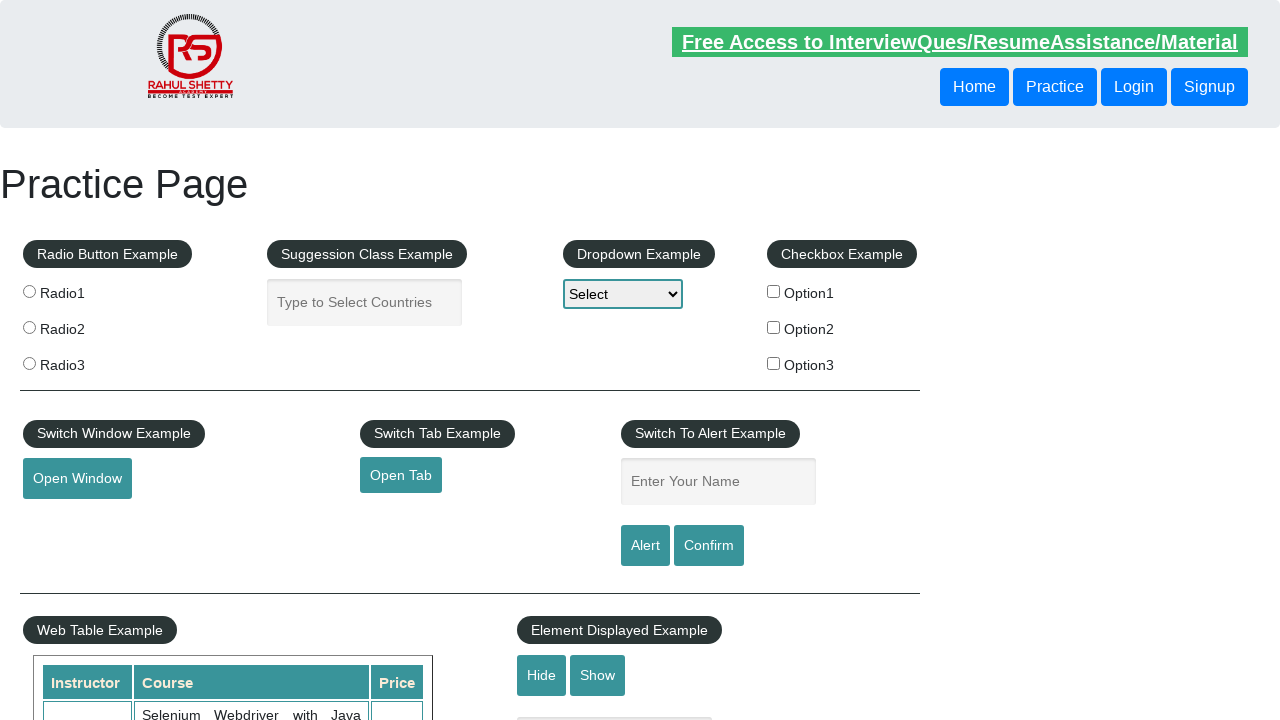

Set up dialog handler to dismiss confirm dialog
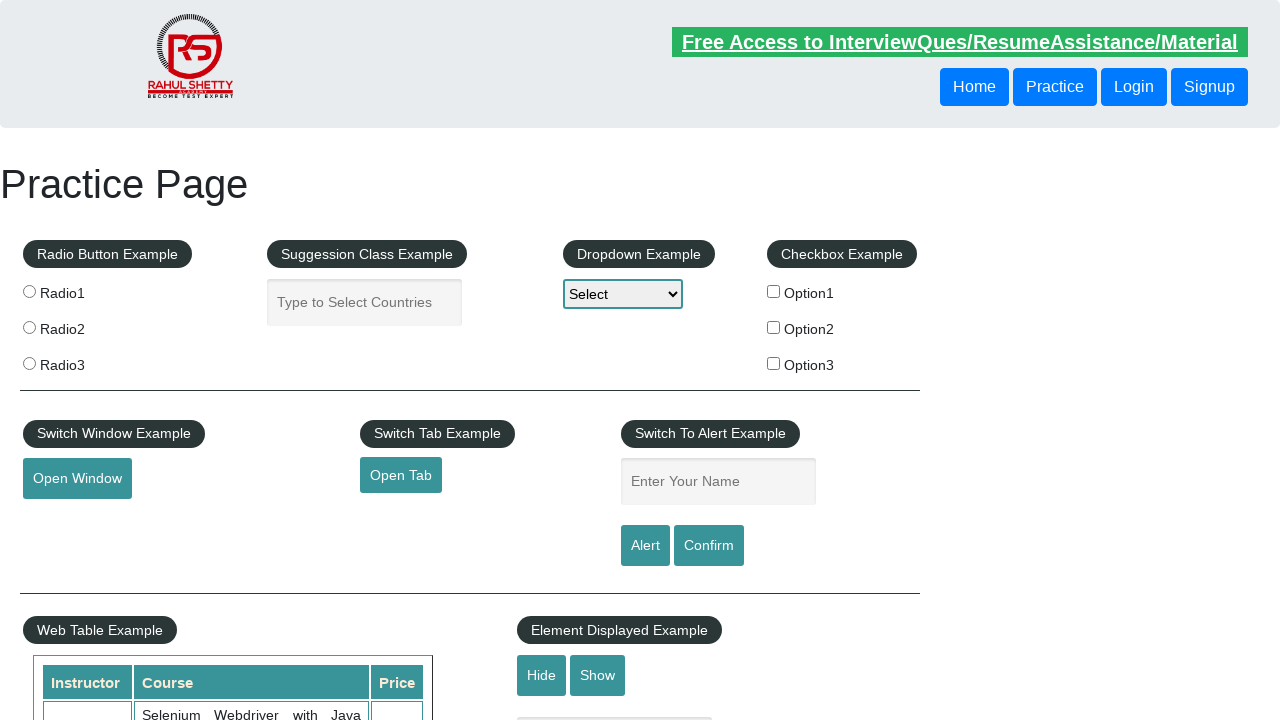

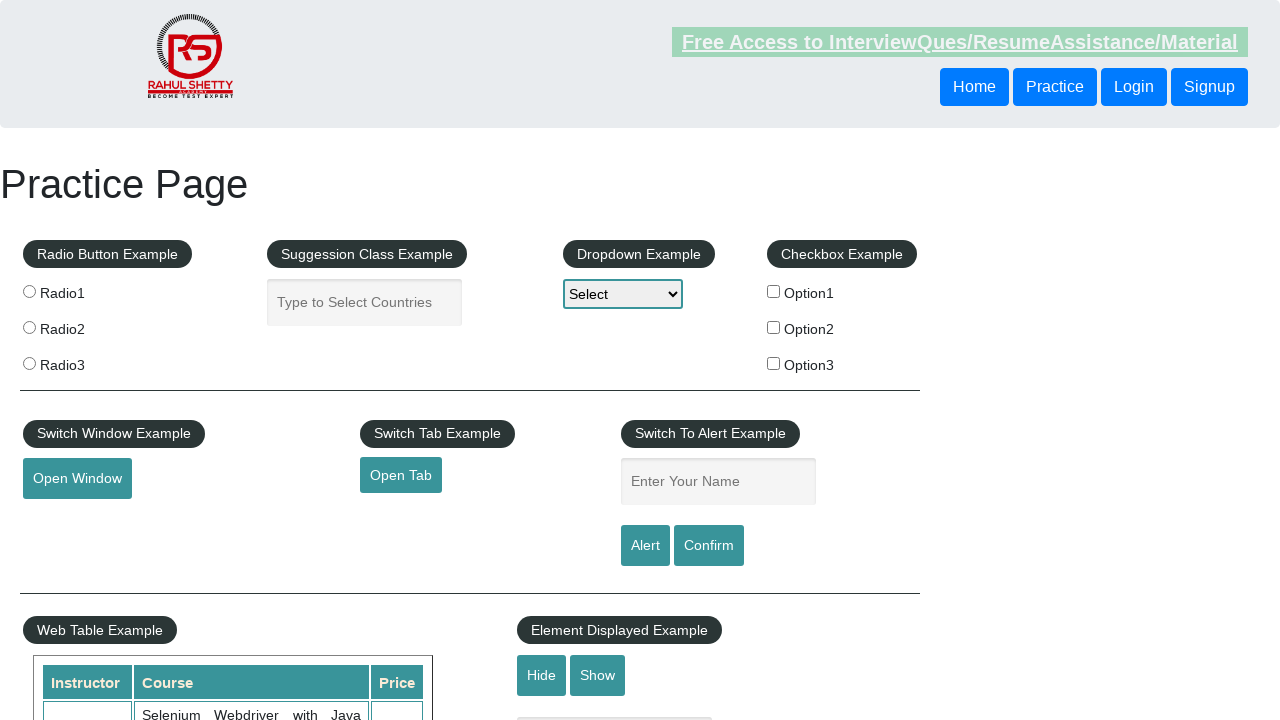